Tests hotel search and newsletter subscription functionality by filling location and email fields, then submitting the search form

Starting URL: https://hotel-testlab.coderslab.pl/en/

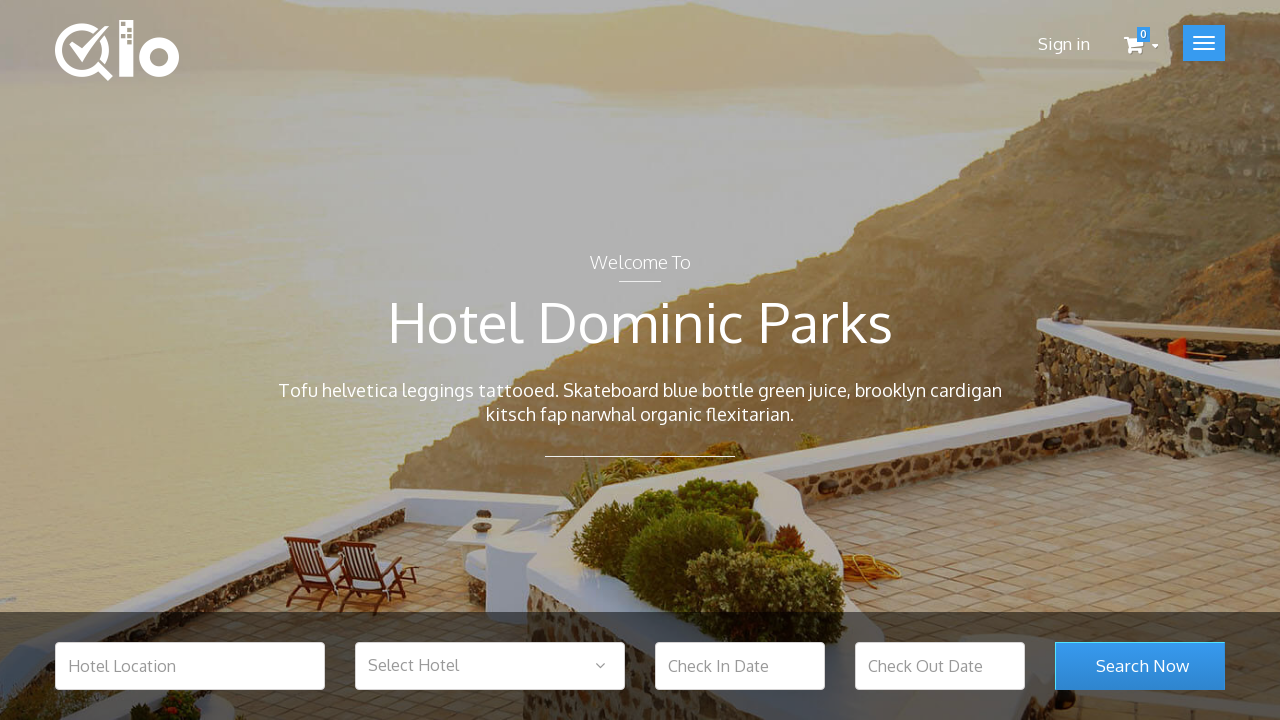

Cleared hotel location input field on input[name='hotel_location']
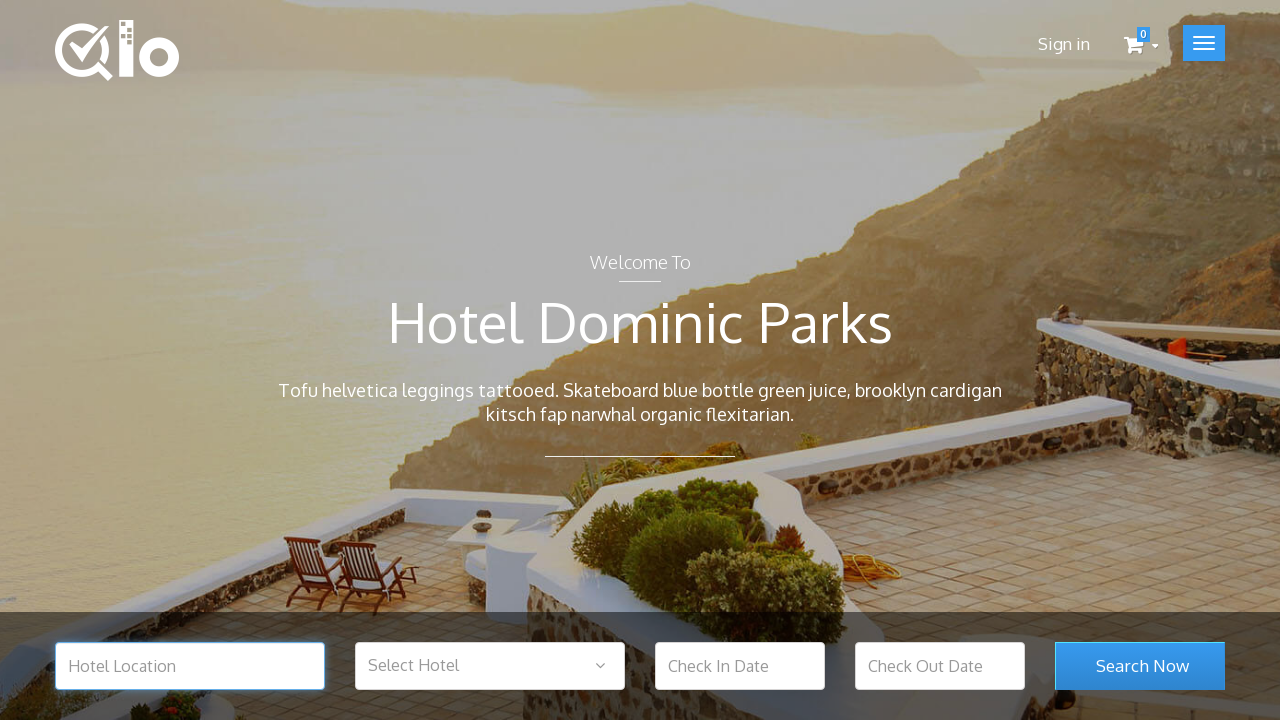

Filled hotel location input with 'Warsaw' on input[name='hotel_location']
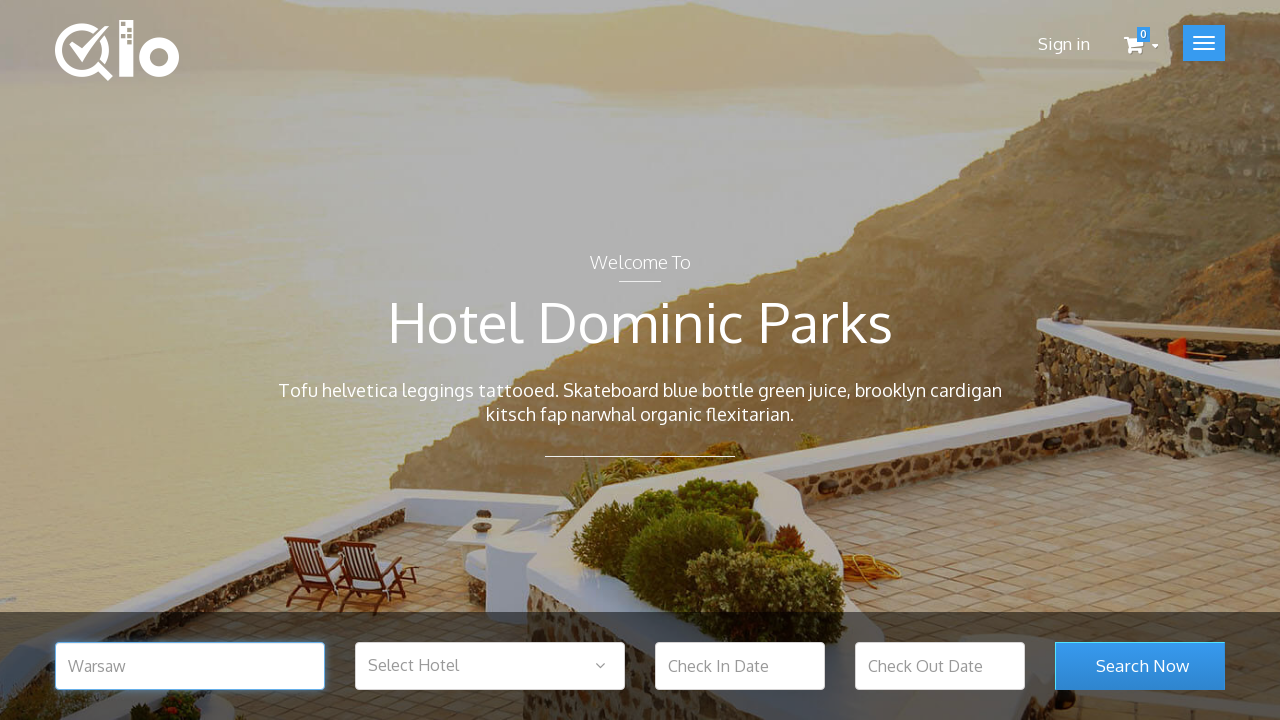

Cleared email input field on input[name='email']
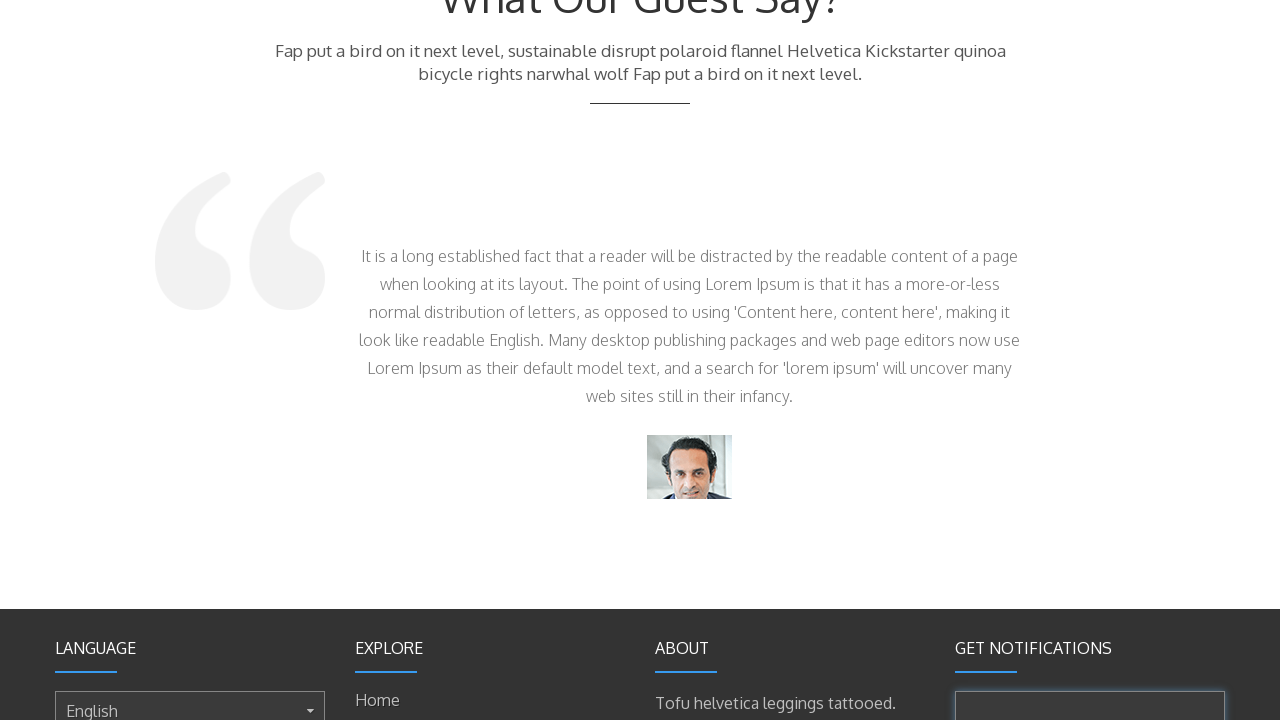

Filled email input with 'test@test.com' for newsletter subscription on input[name='email']
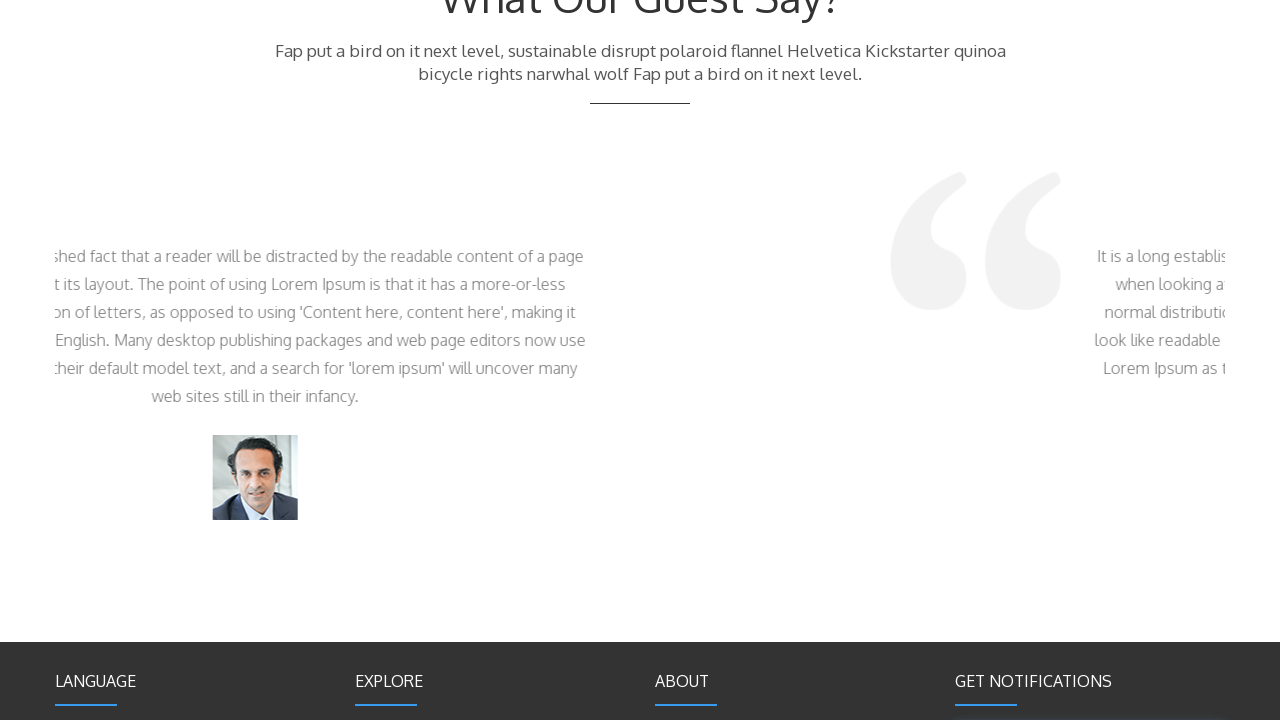

Clicked search room submit button to submit hotel search form at (1140, 361) on button[name='search_room_submit']
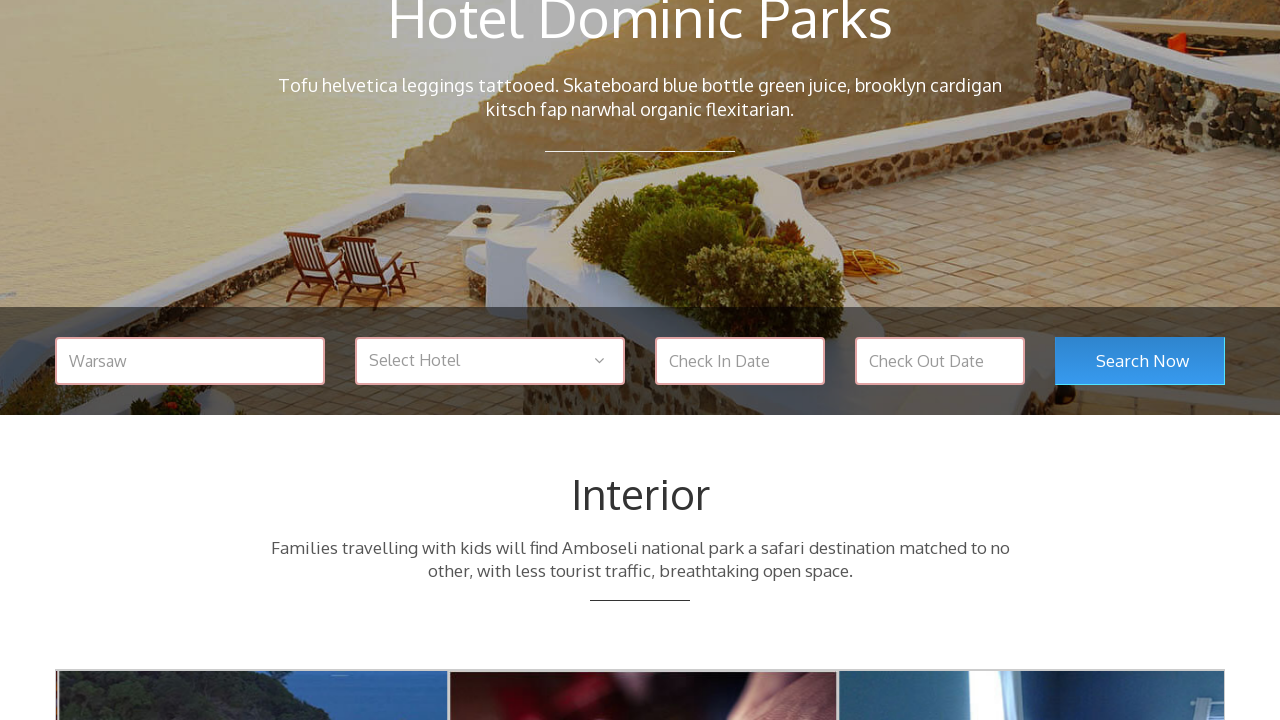

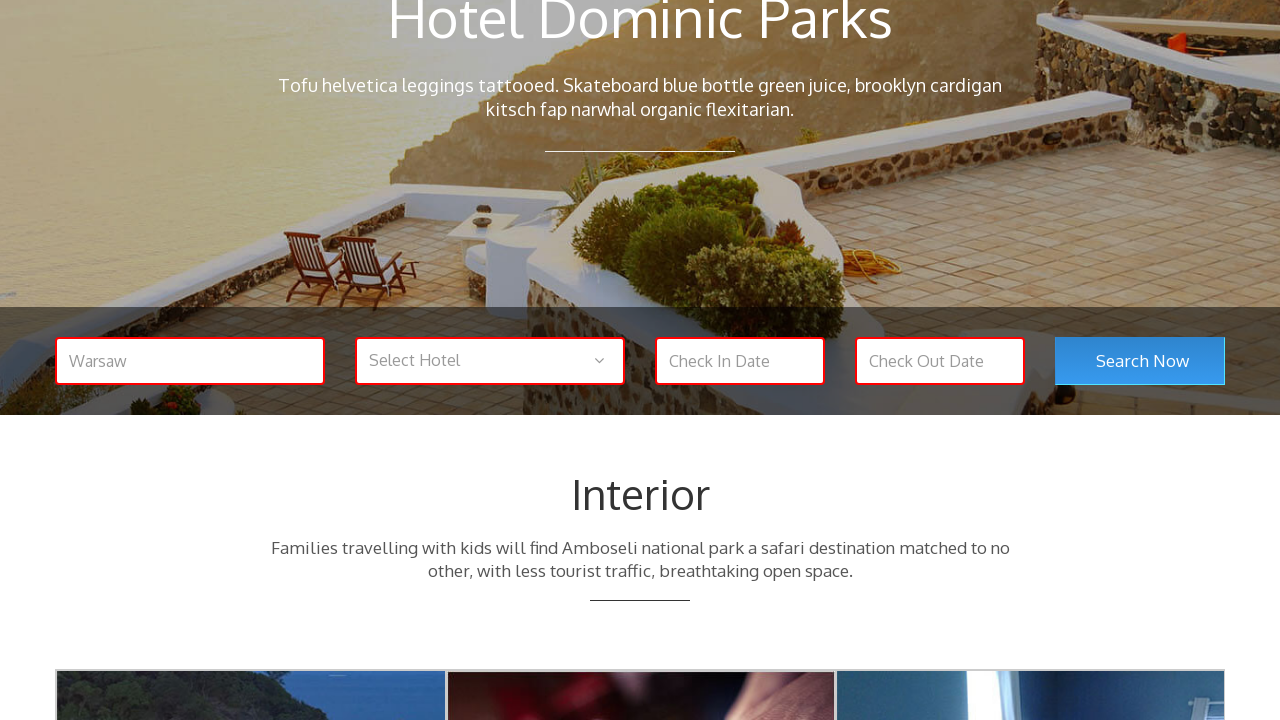